Plays a checkers game by making several moves on the board and then restarting the game

Starting URL: https://www.gamesforthebrain.com/game/checkers/

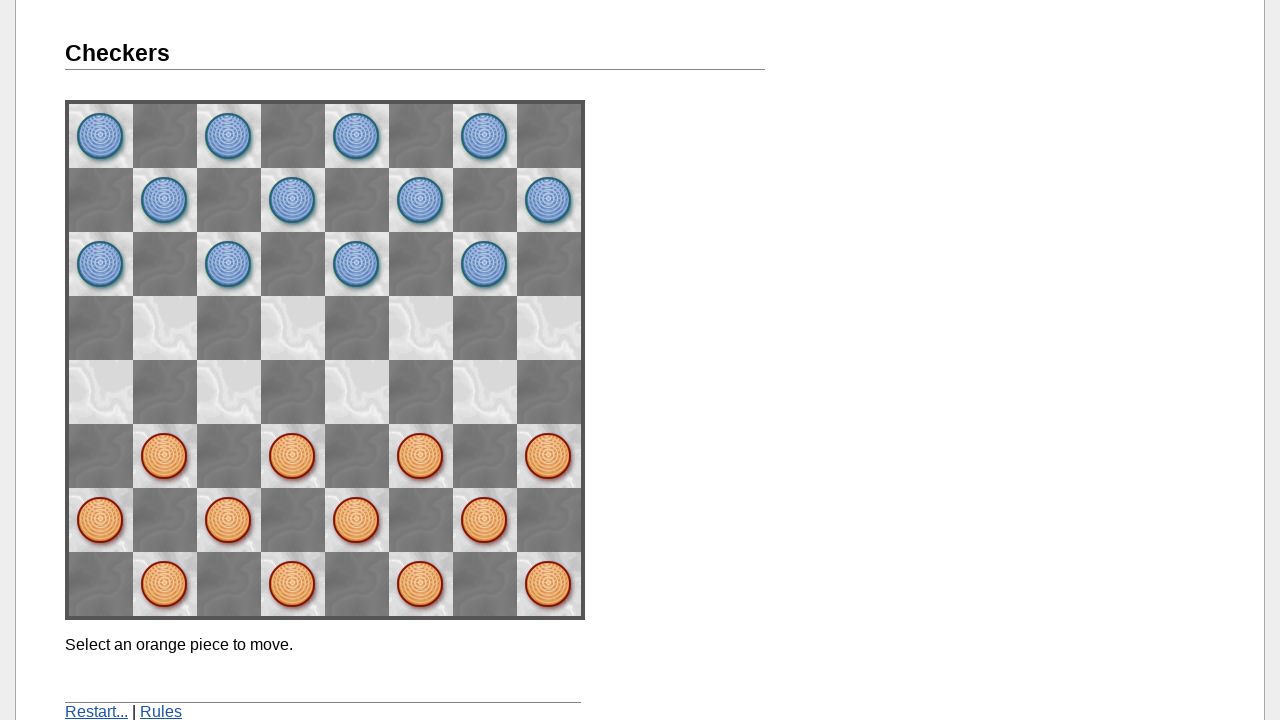

Game loaded and title visible
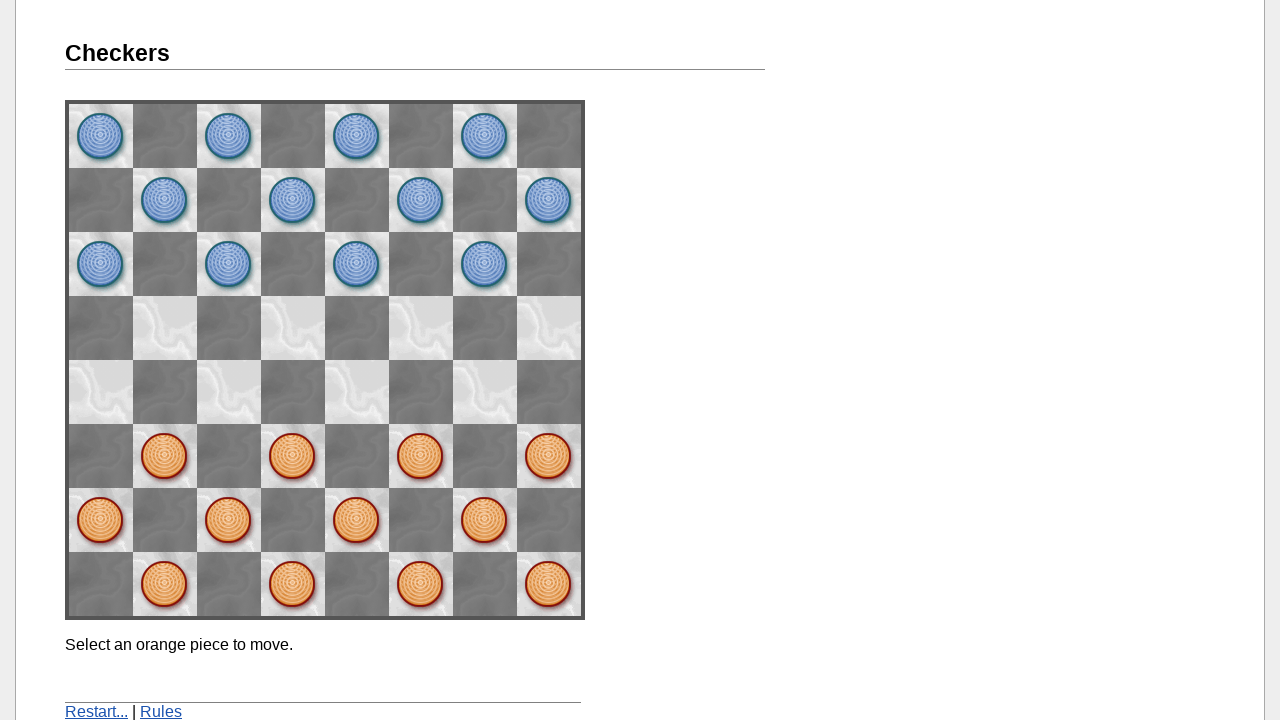

Clicked piece at position 6,2 at (165, 456) on [name='space62']
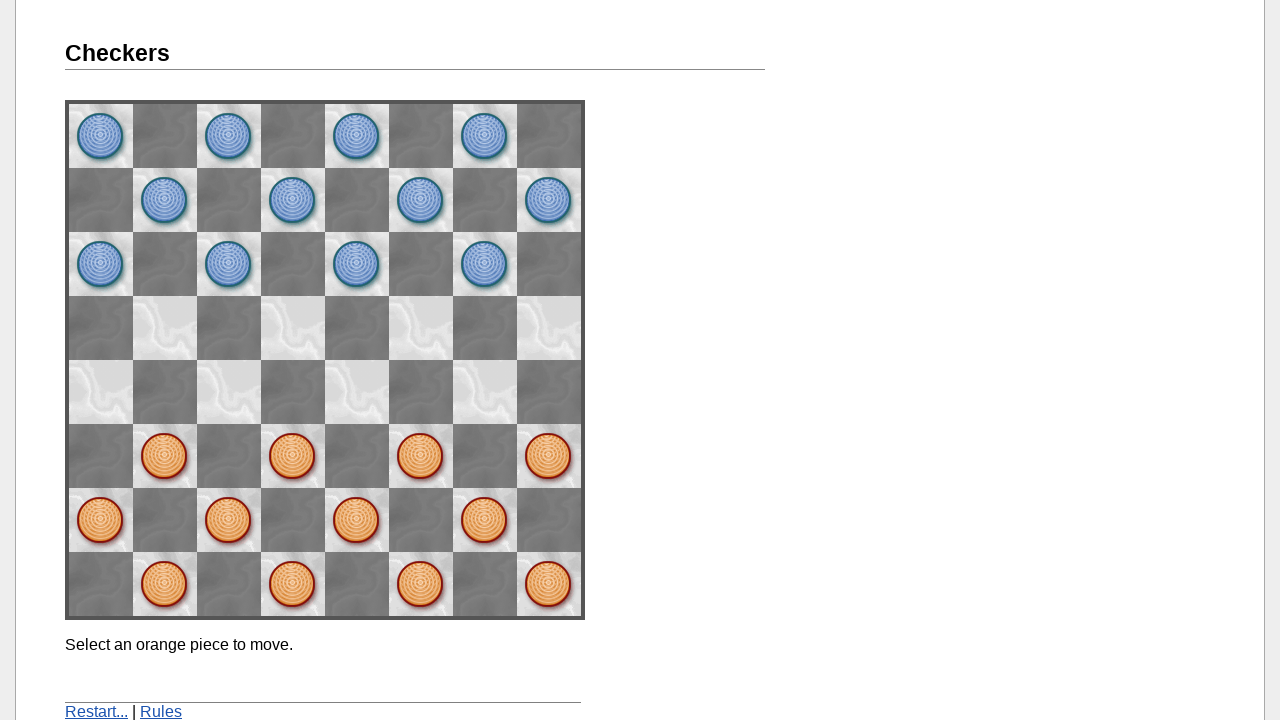

Waited 2 seconds after first piece selection
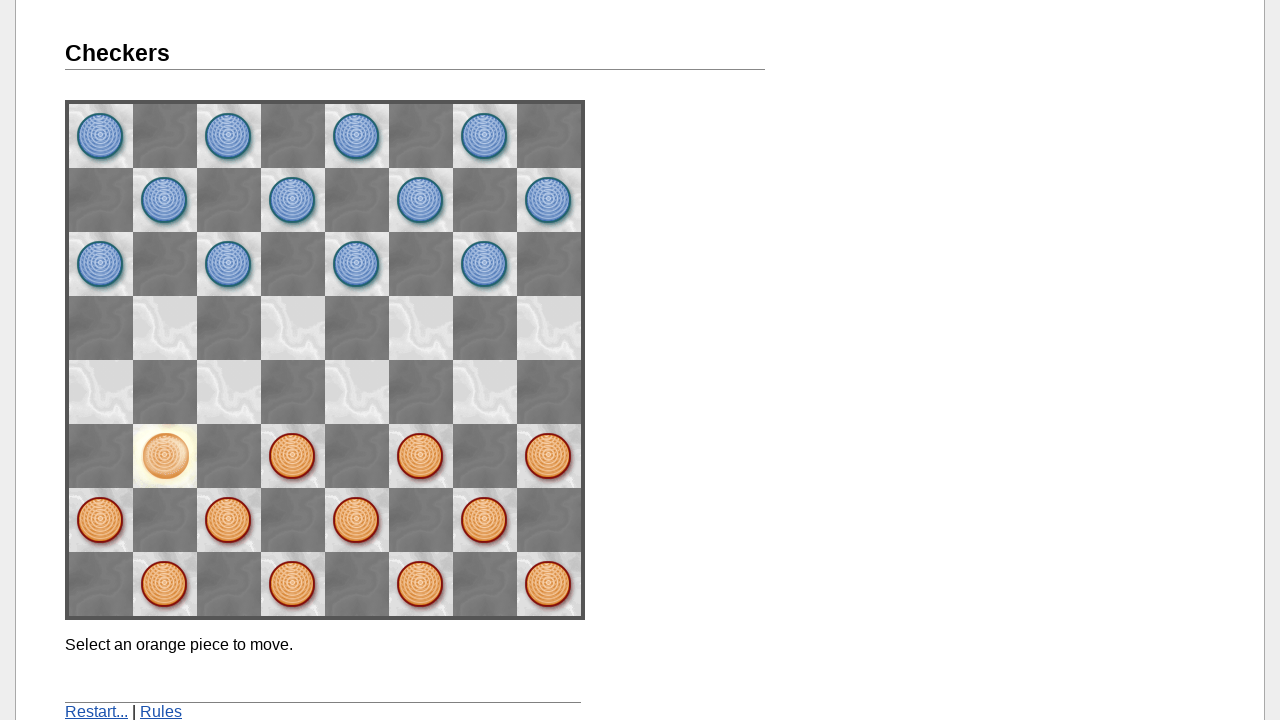

Located target cell at position 5,3
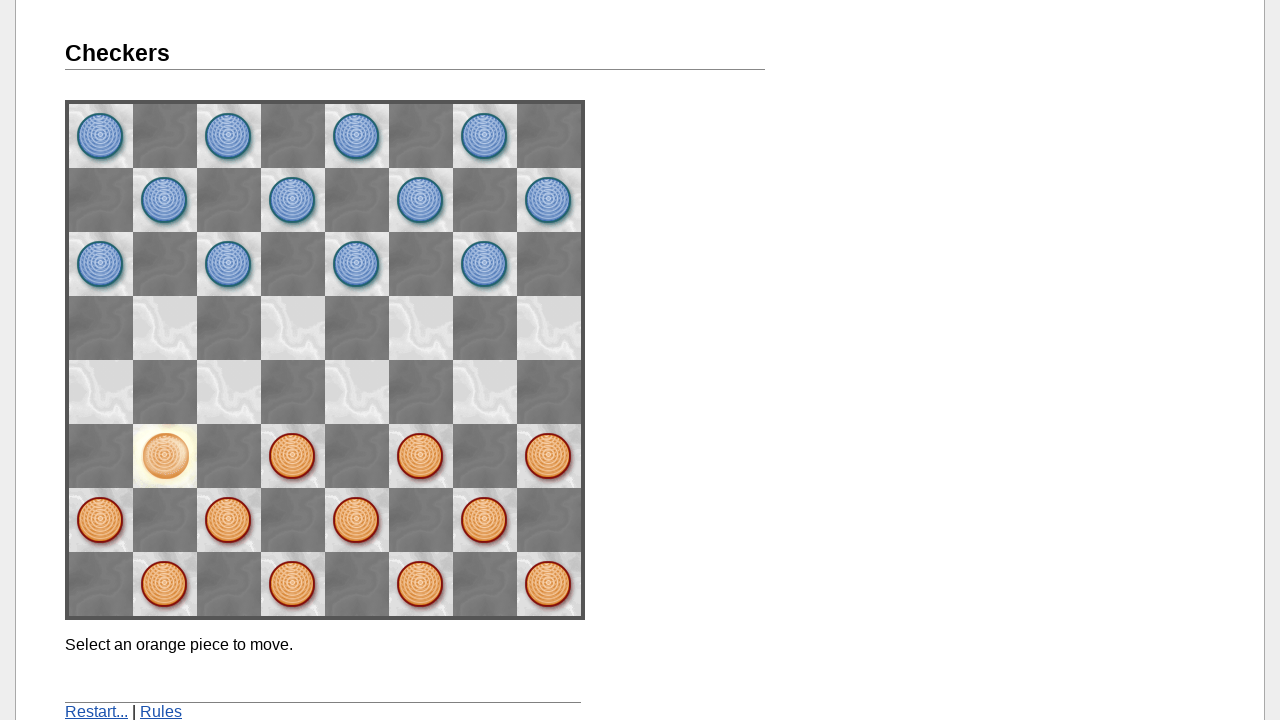

Moved piece to position 5,3 at (229, 392) on [name='space53']
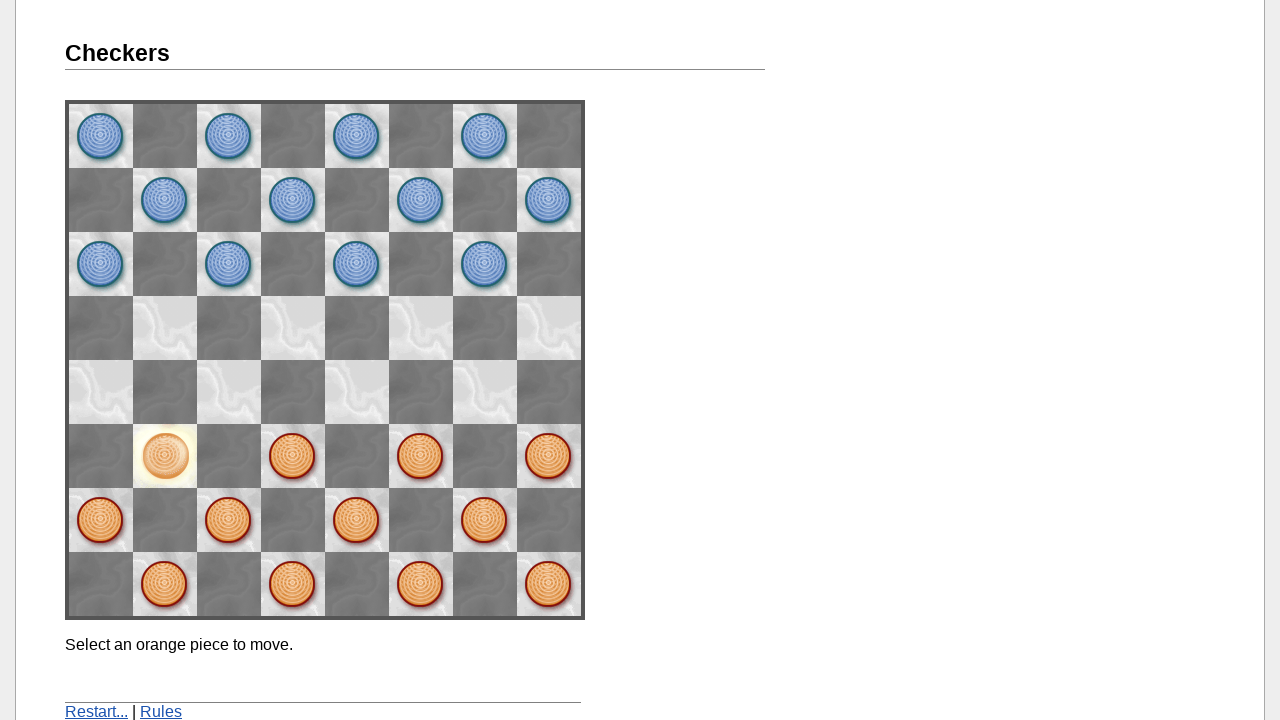

Waited 2 seconds after first move completion
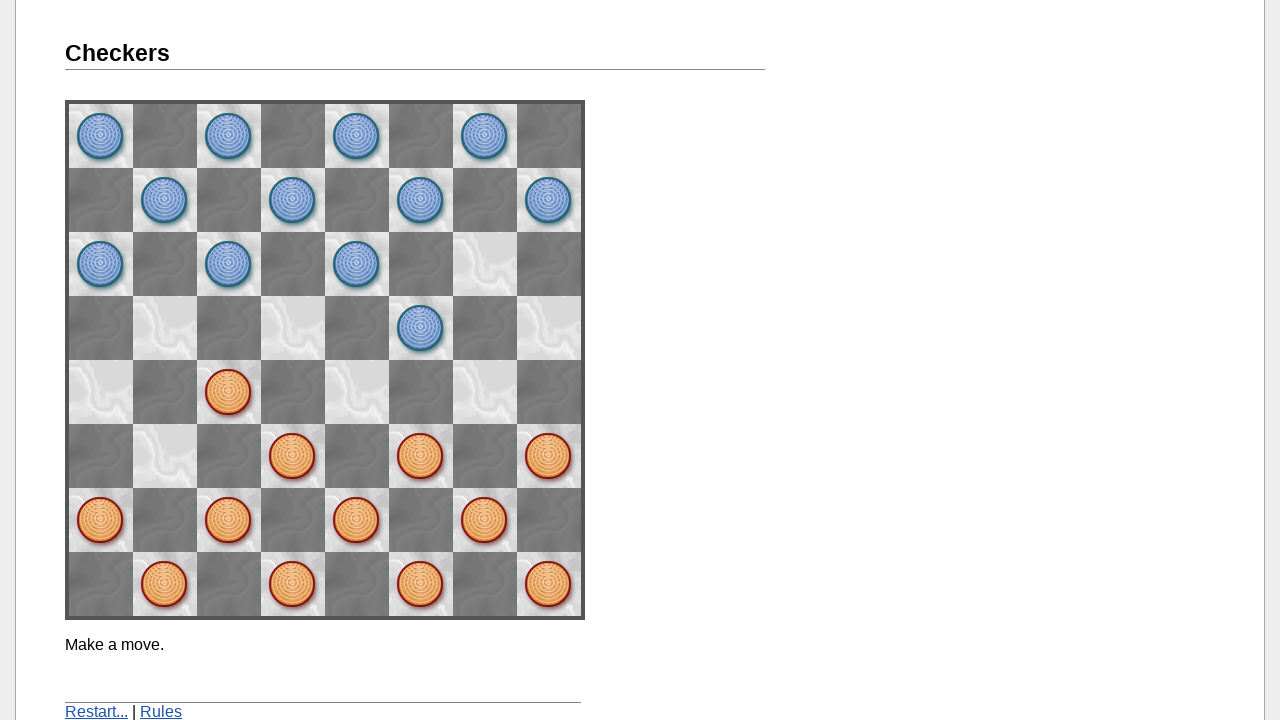

Clicked piece at position 2,2 at (421, 456) on [name='space22']
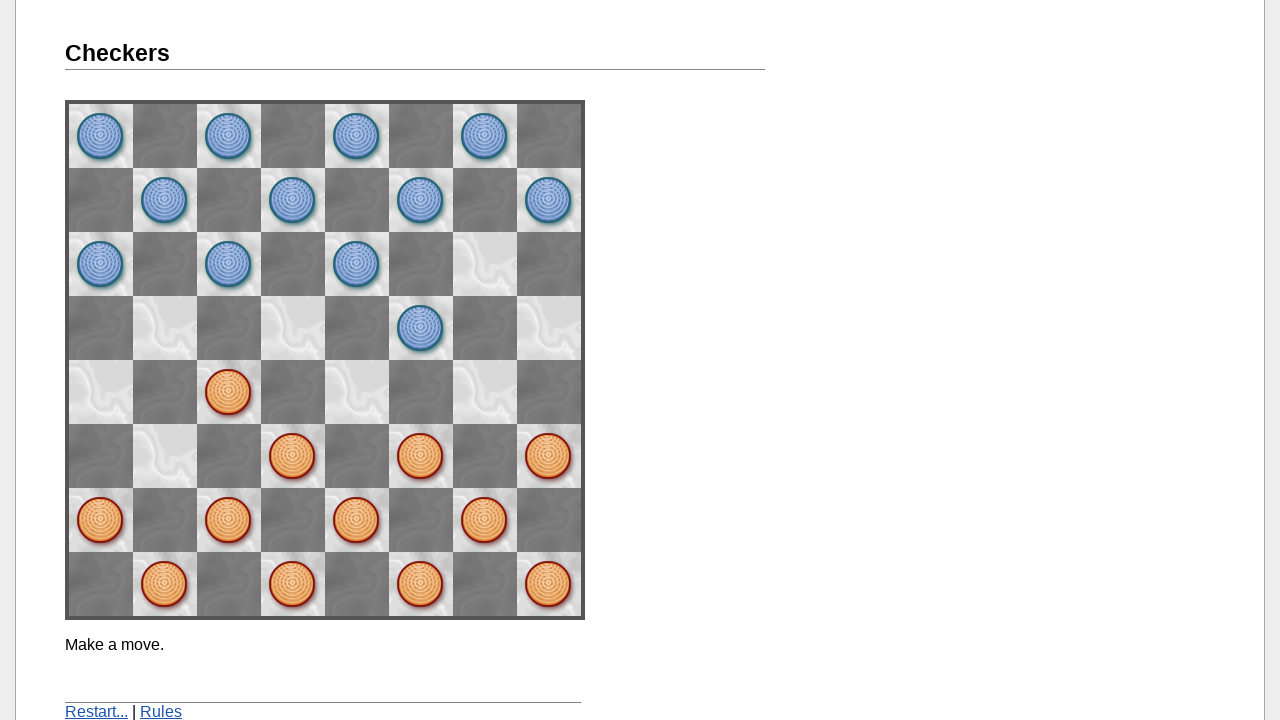

Waited 2 seconds after second piece selection
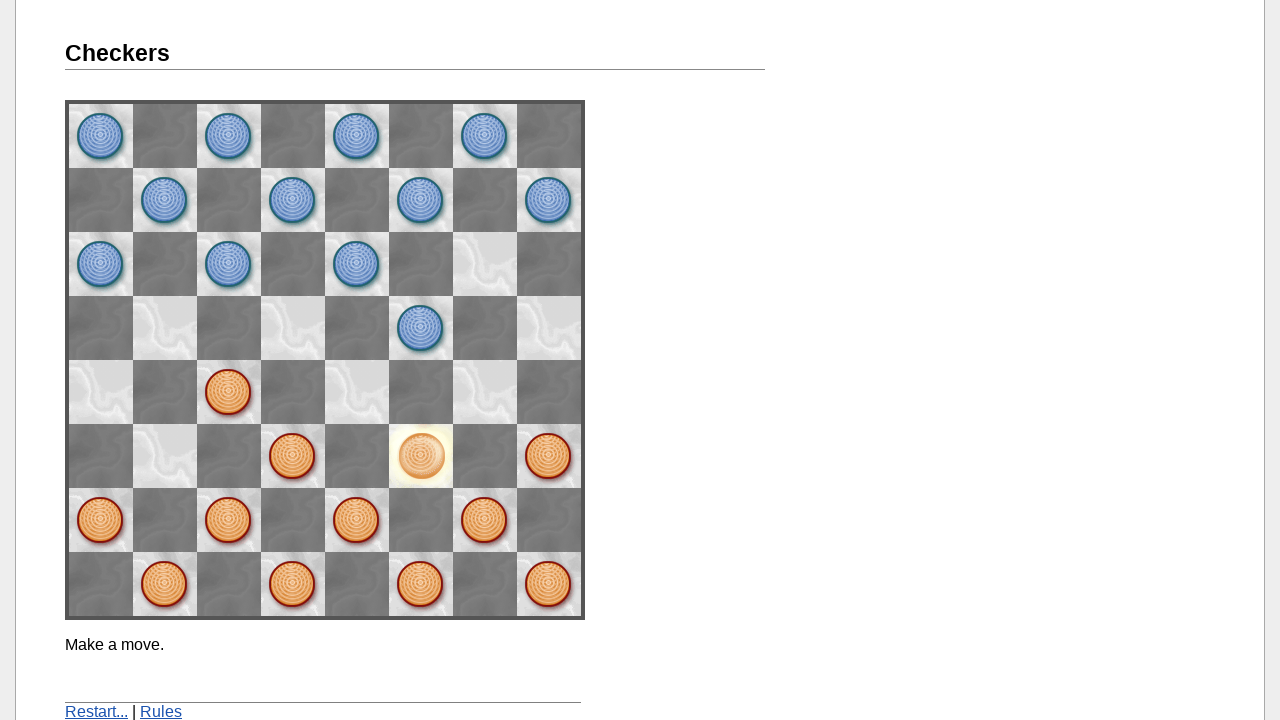

Located target cell at position 1,3
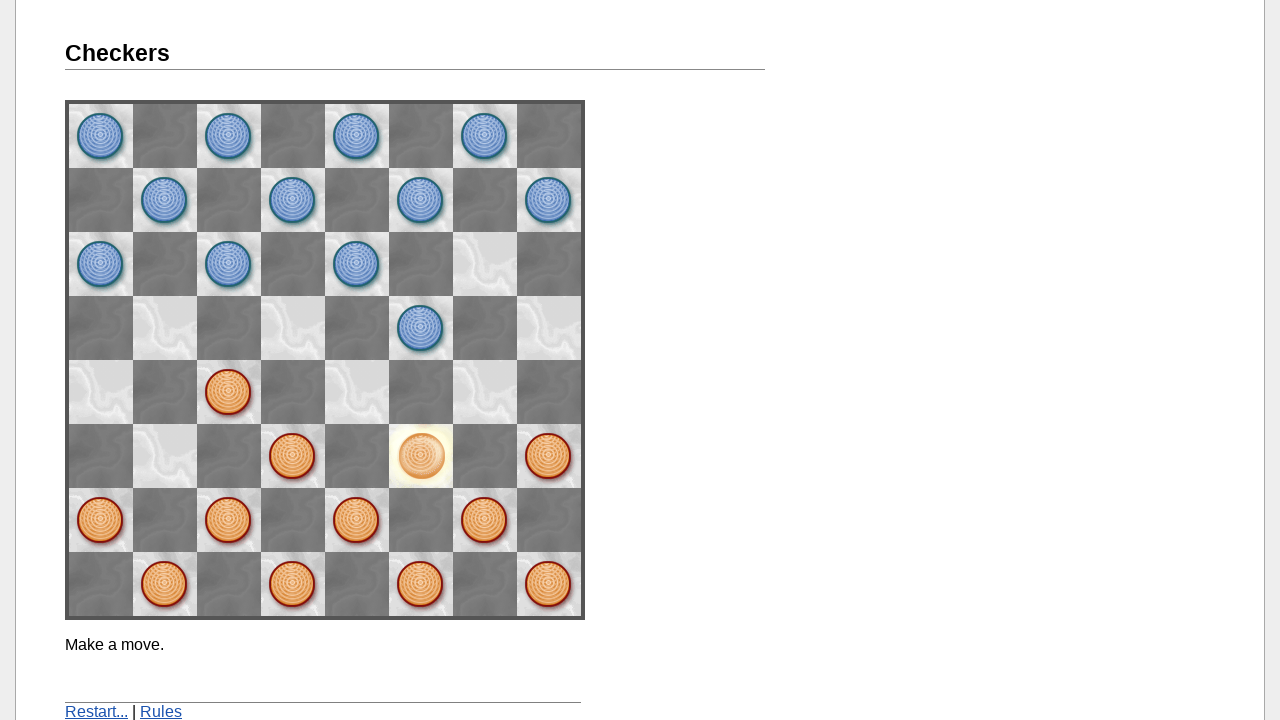

Moved piece to position 1,3 at (485, 392) on [name='space13']
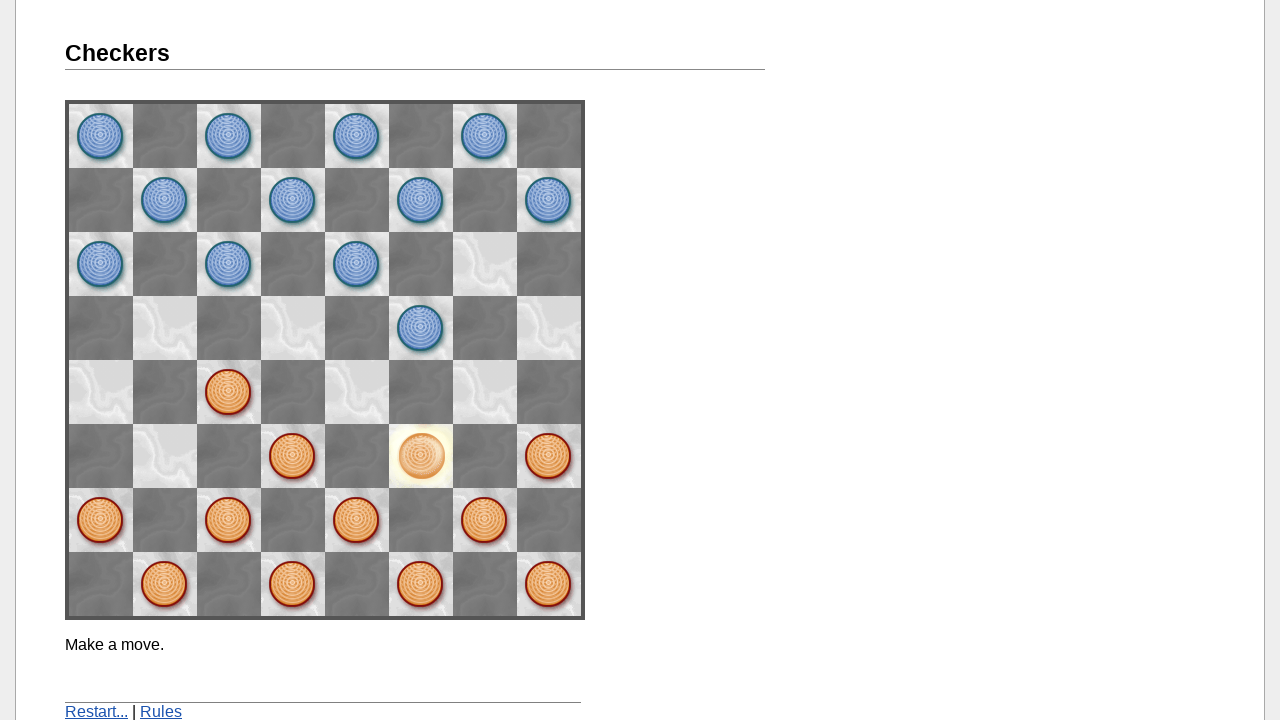

Waited 2 seconds after second move completion
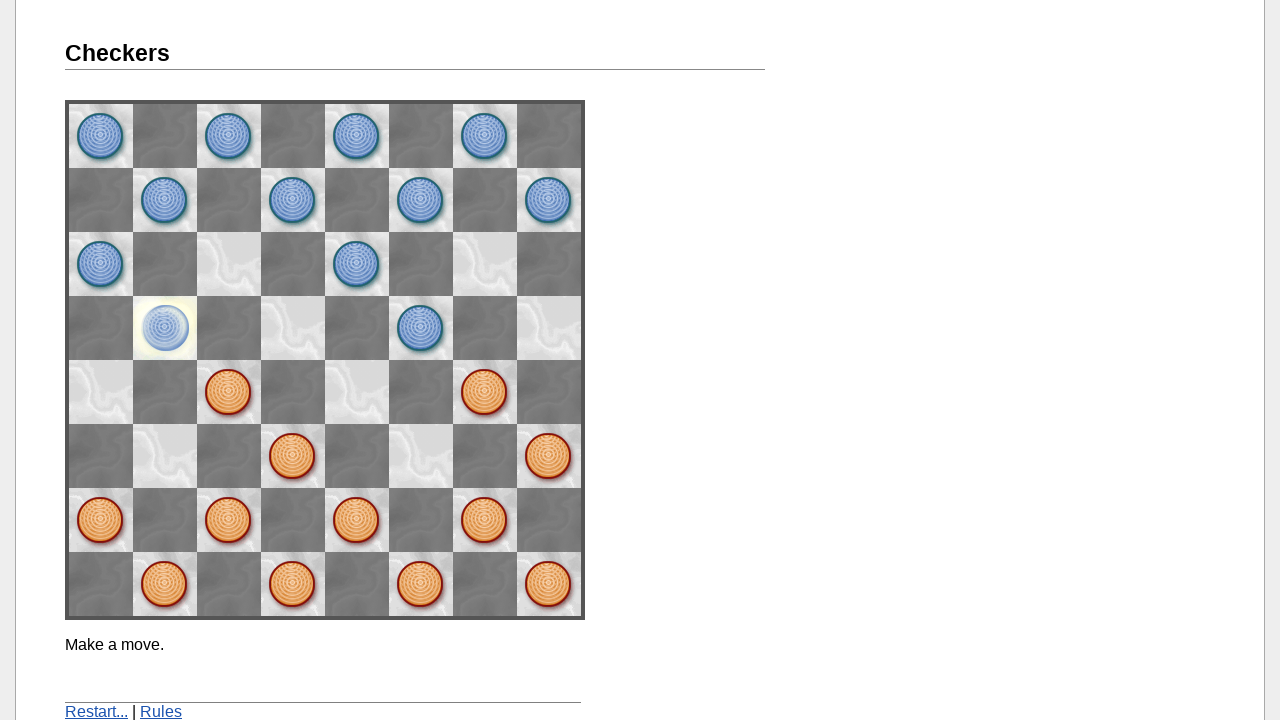

Clicked piece at position 7,1 at (101, 520) on [name='space71']
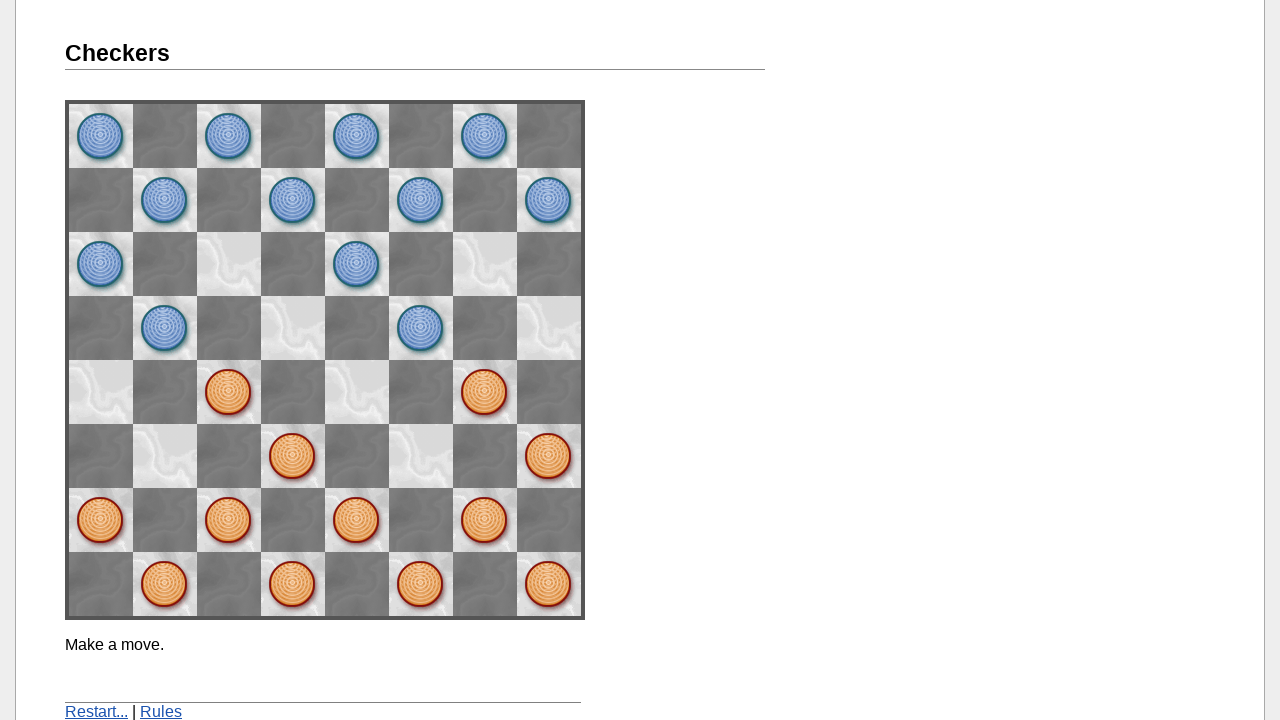

Waited 2 seconds after third piece selection
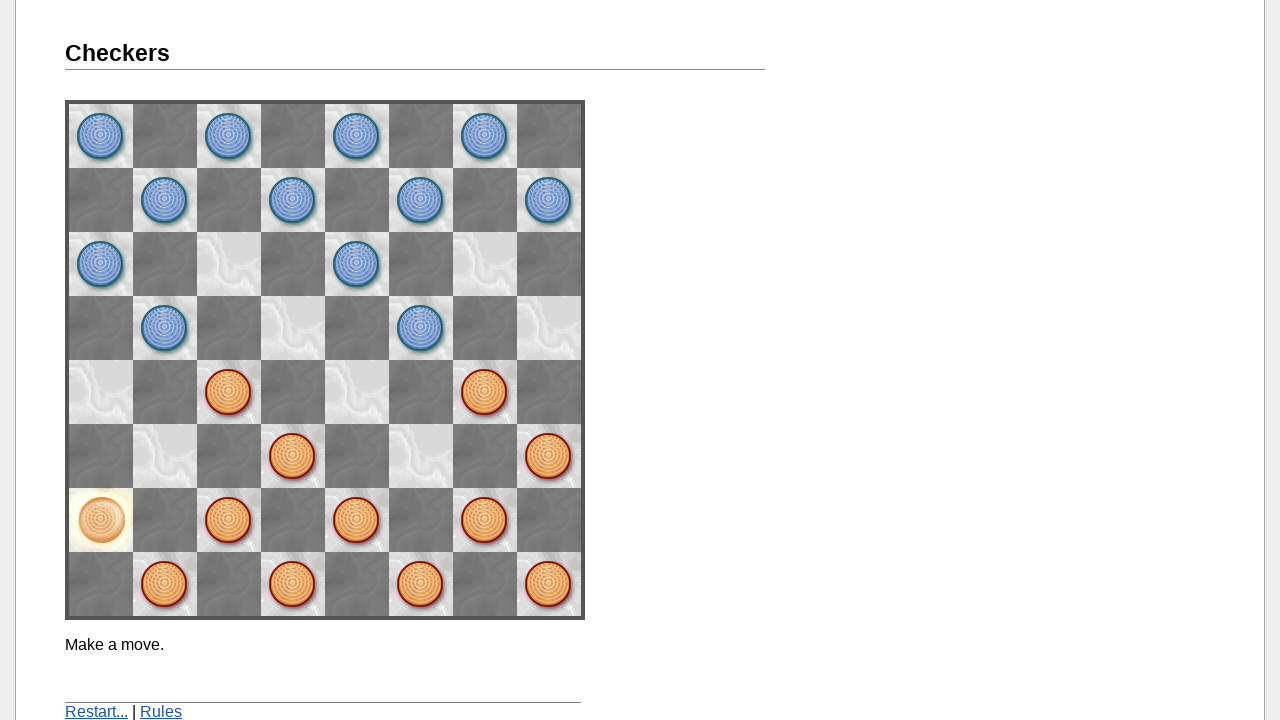

Located target cell at position 6,2
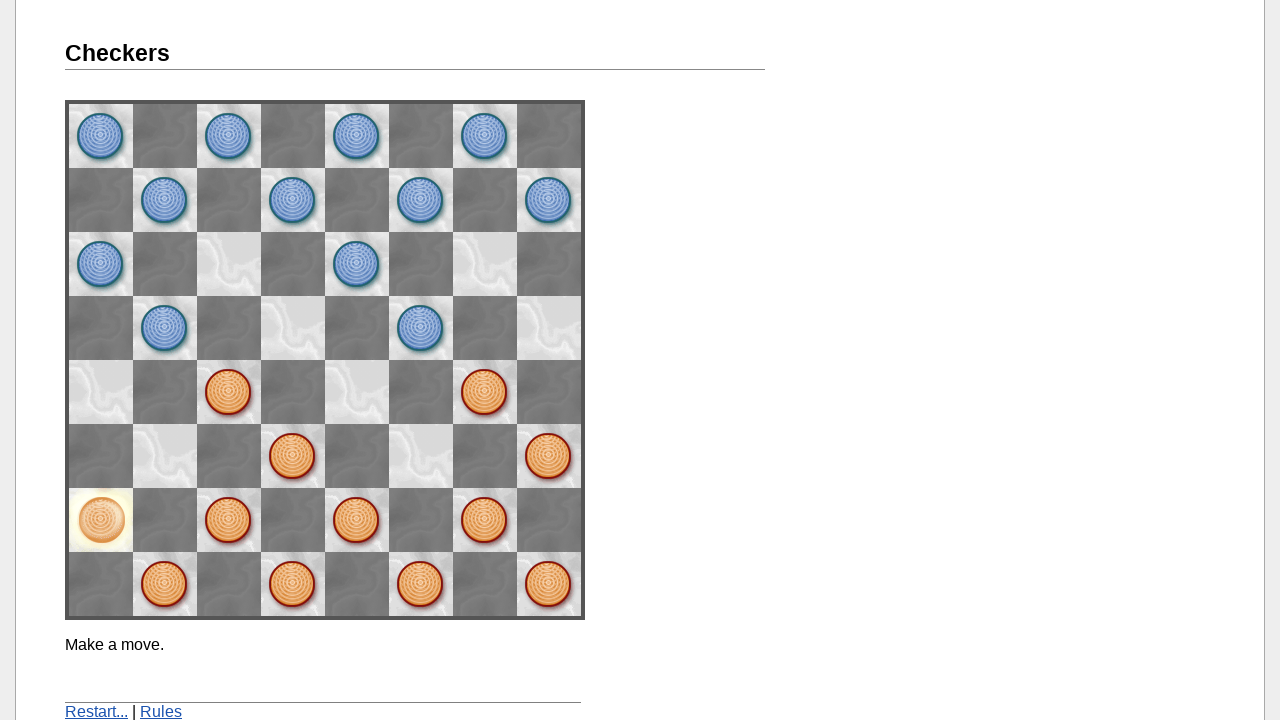

Moved piece to position 6,2 at (165, 456) on [name='space62']
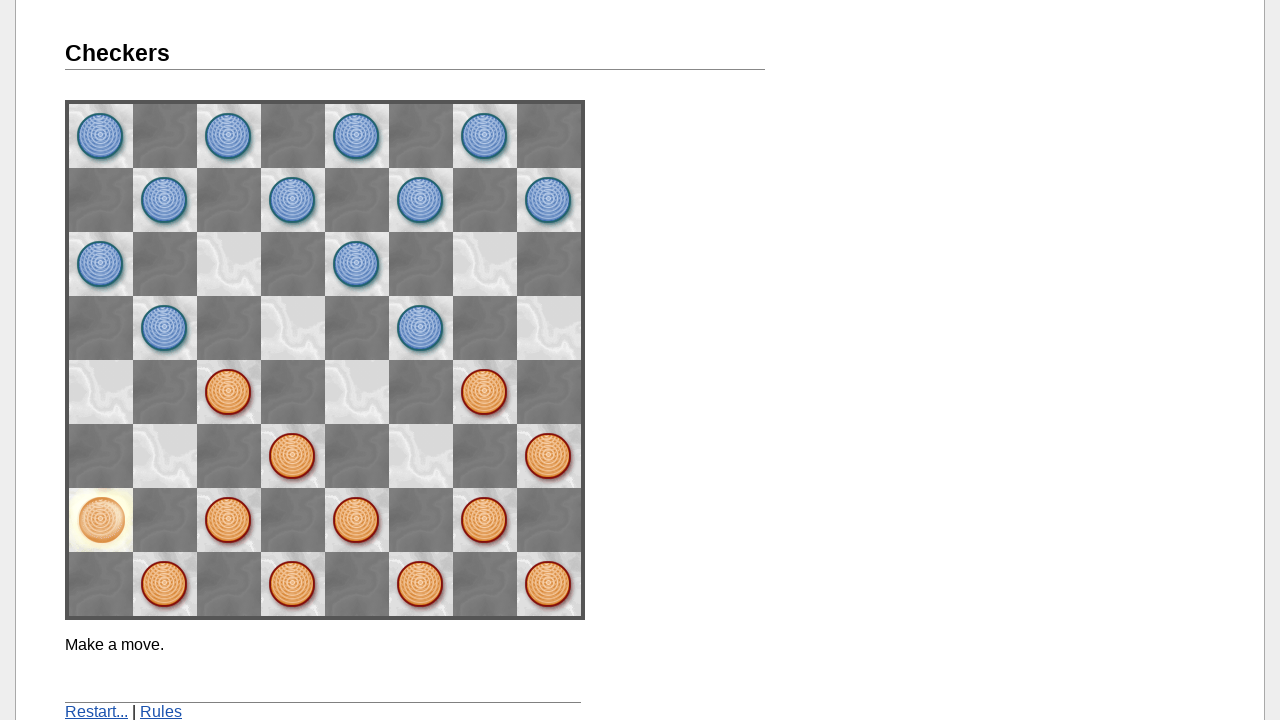

Waited 2 seconds after third move completion
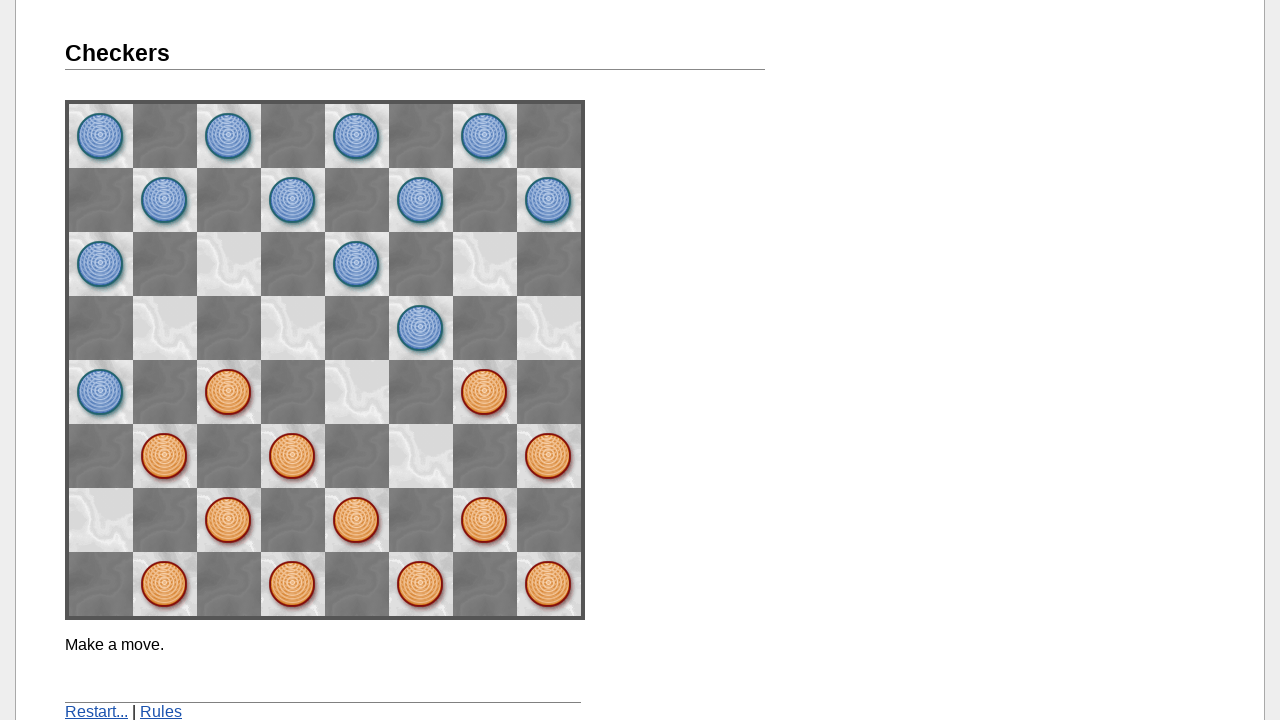

Clicked piece at position 3,1 at (357, 520) on [name='space31']
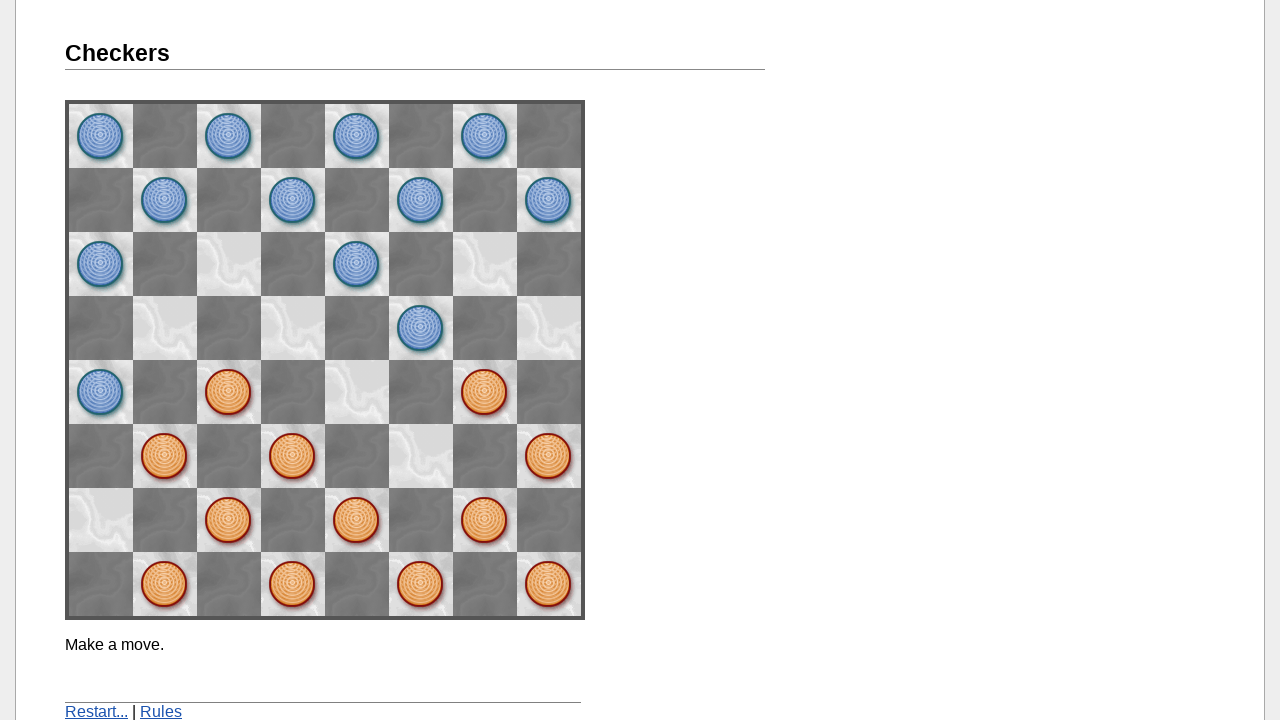

Waited 2 seconds after fourth piece selection
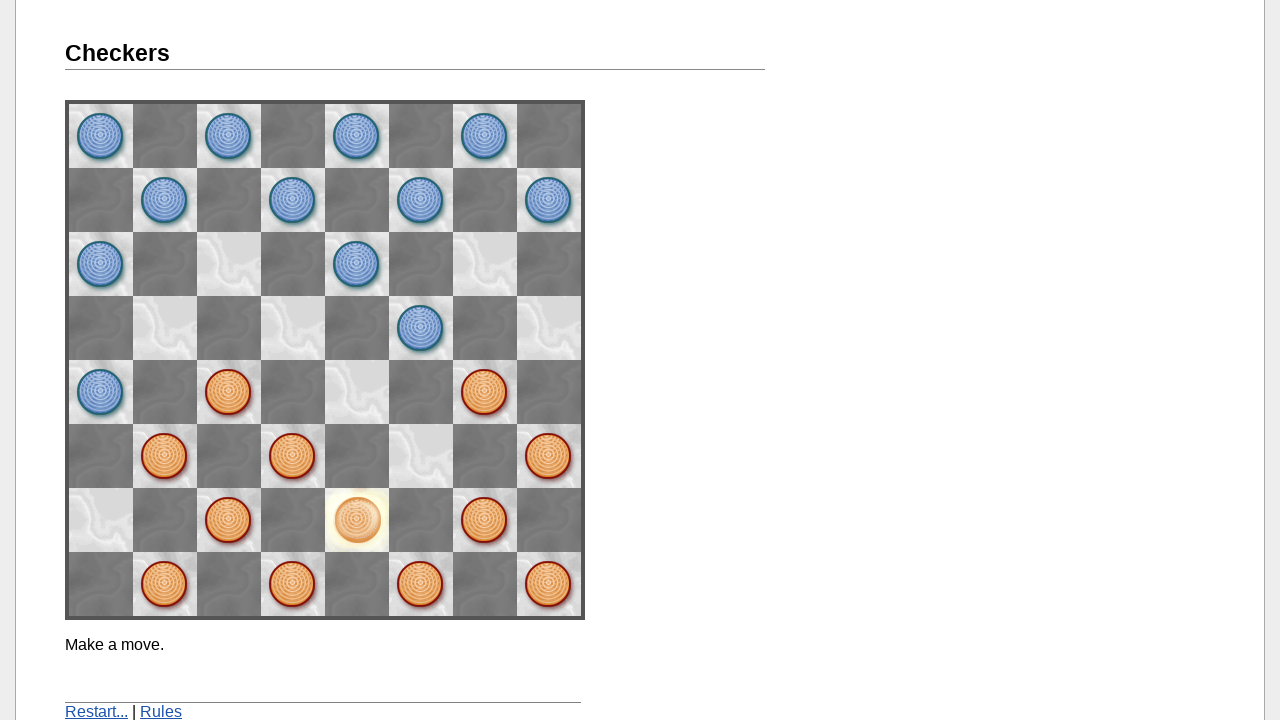

Located target cell at position 2,2
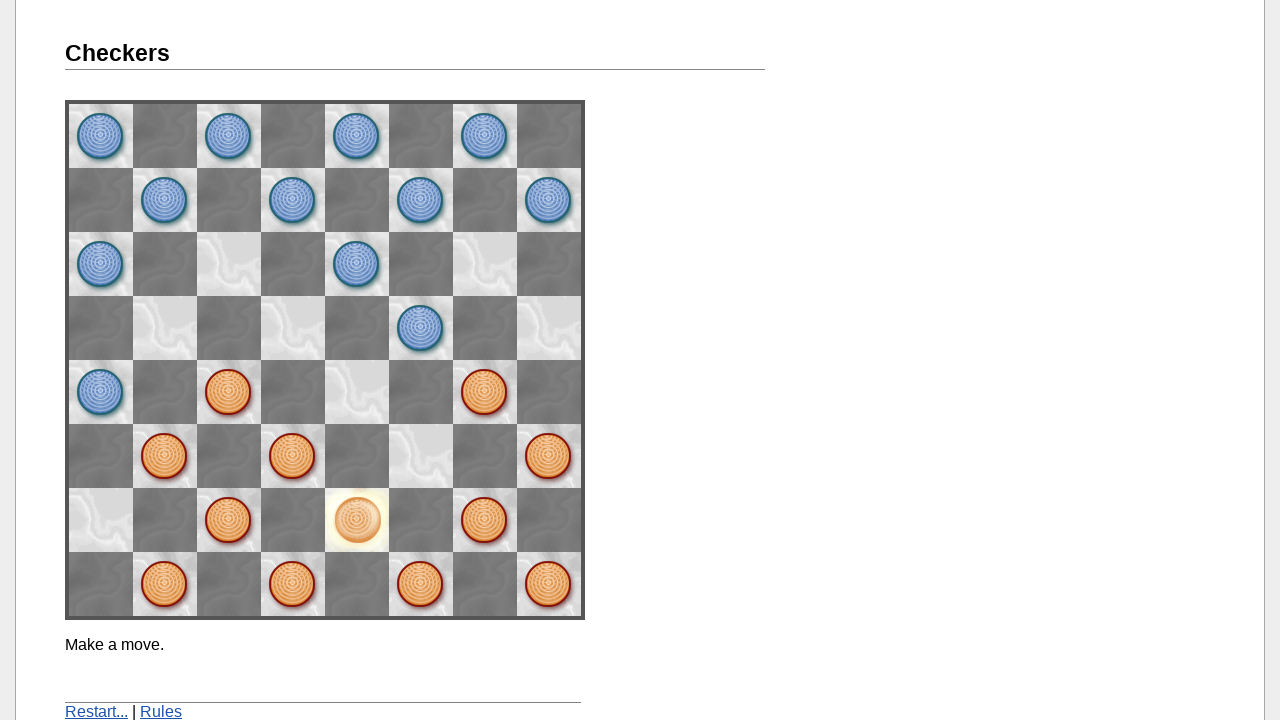

Moved piece to position 2,2 at (421, 456) on [name='space22']
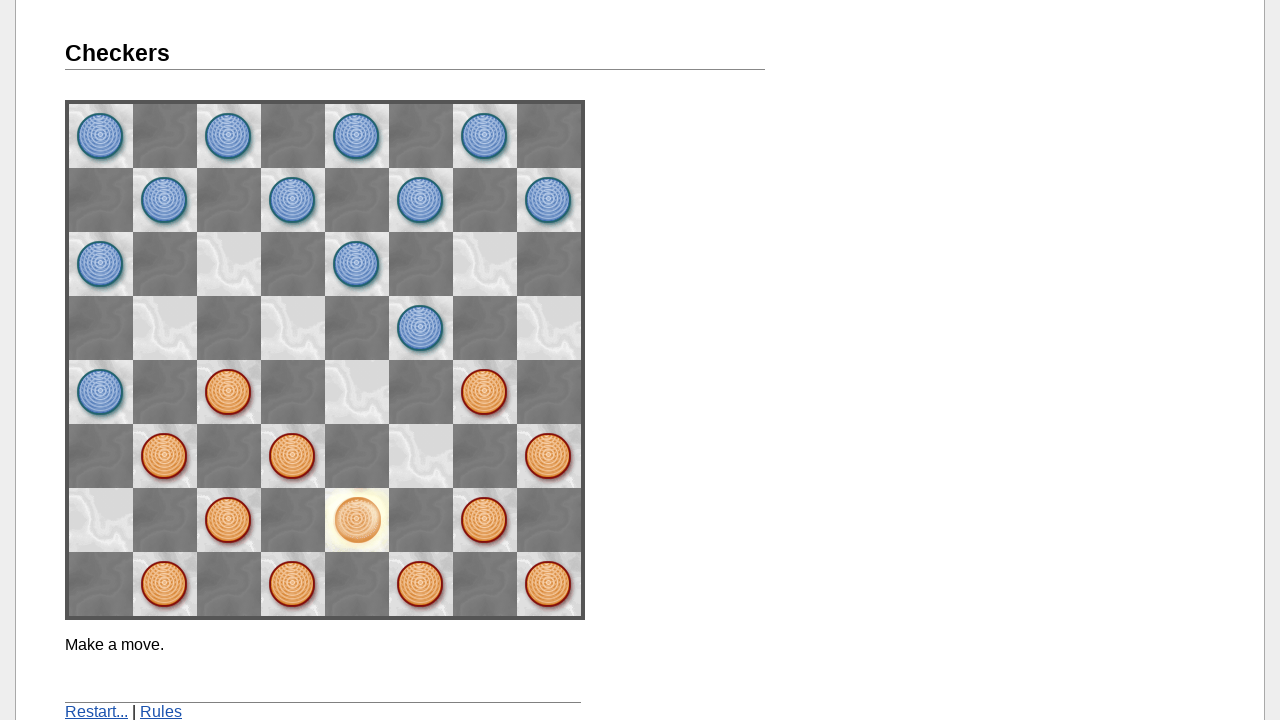

Waited 2 seconds after fourth move completion
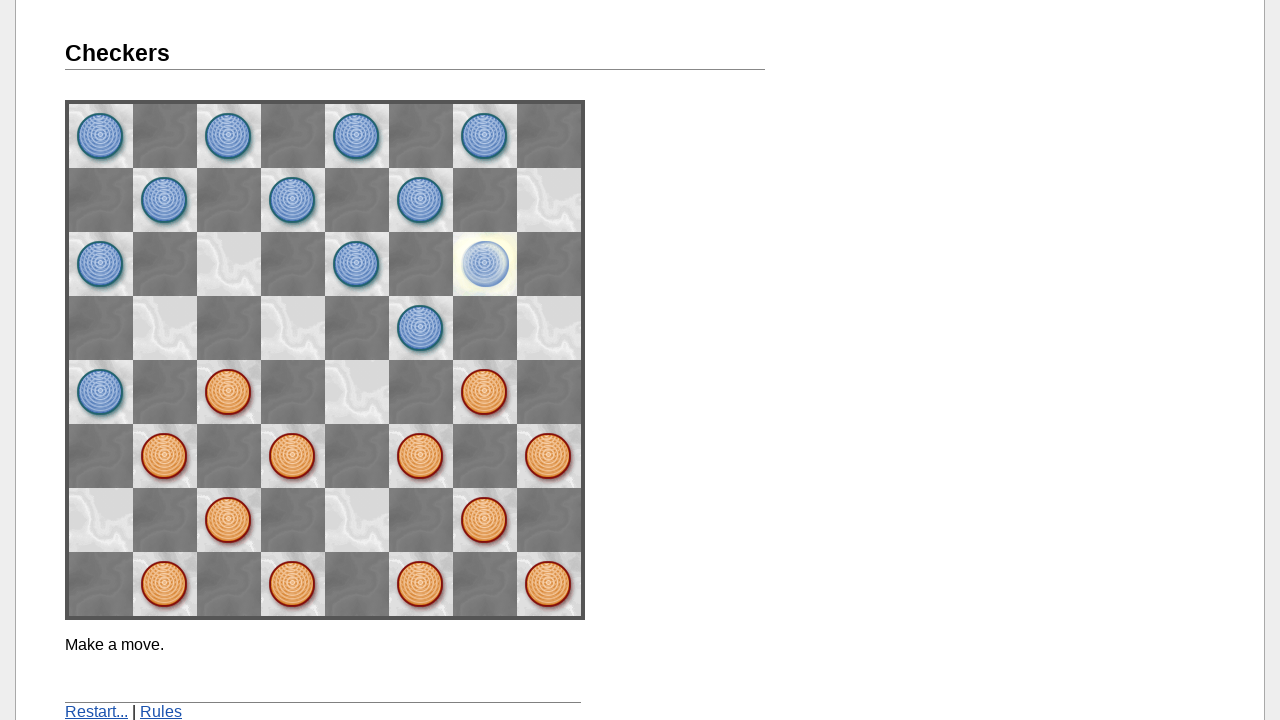

Clicked piece at position 4,0 at (293, 584) on [name='space40']
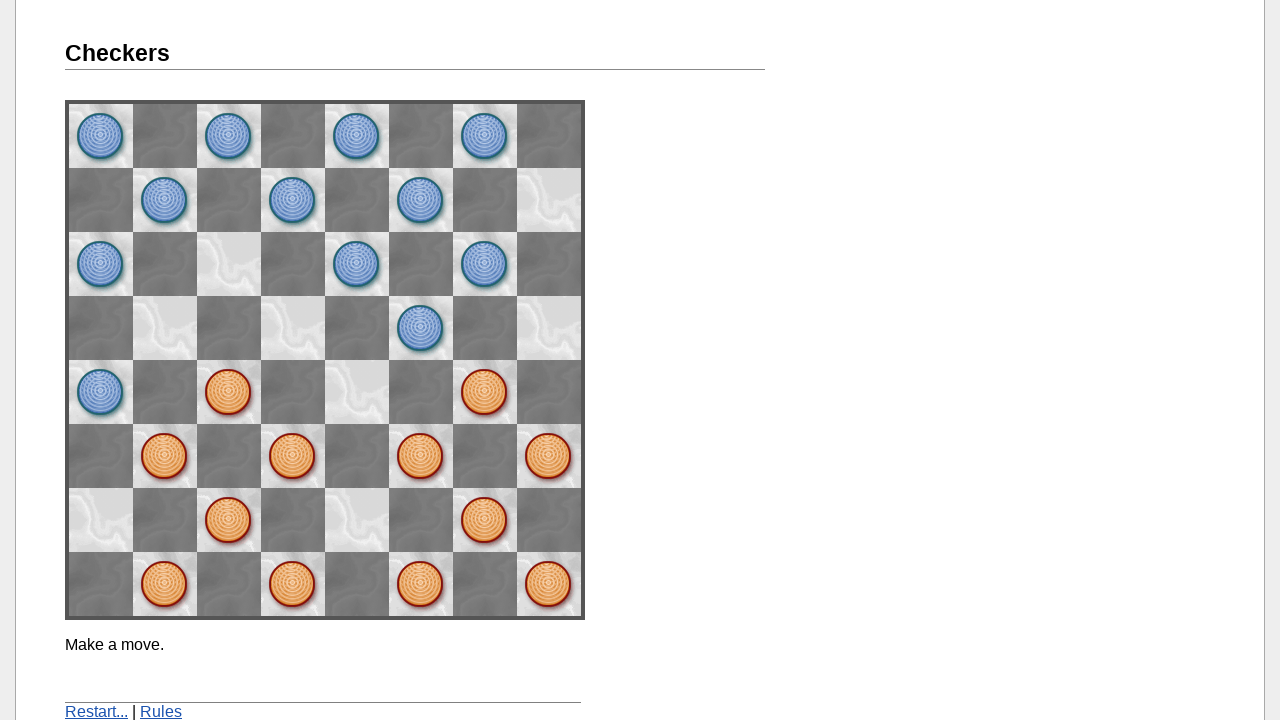

Waited 2 seconds after fifth piece selection
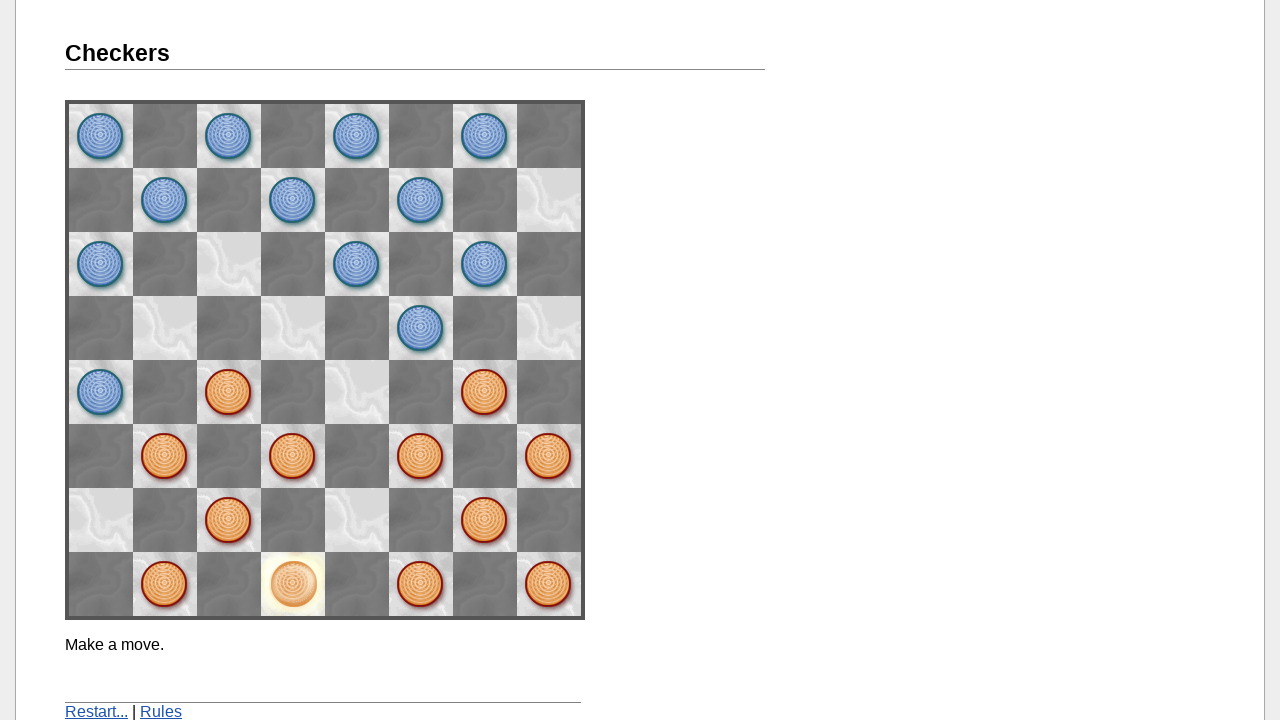

Located target cell at position 3,1
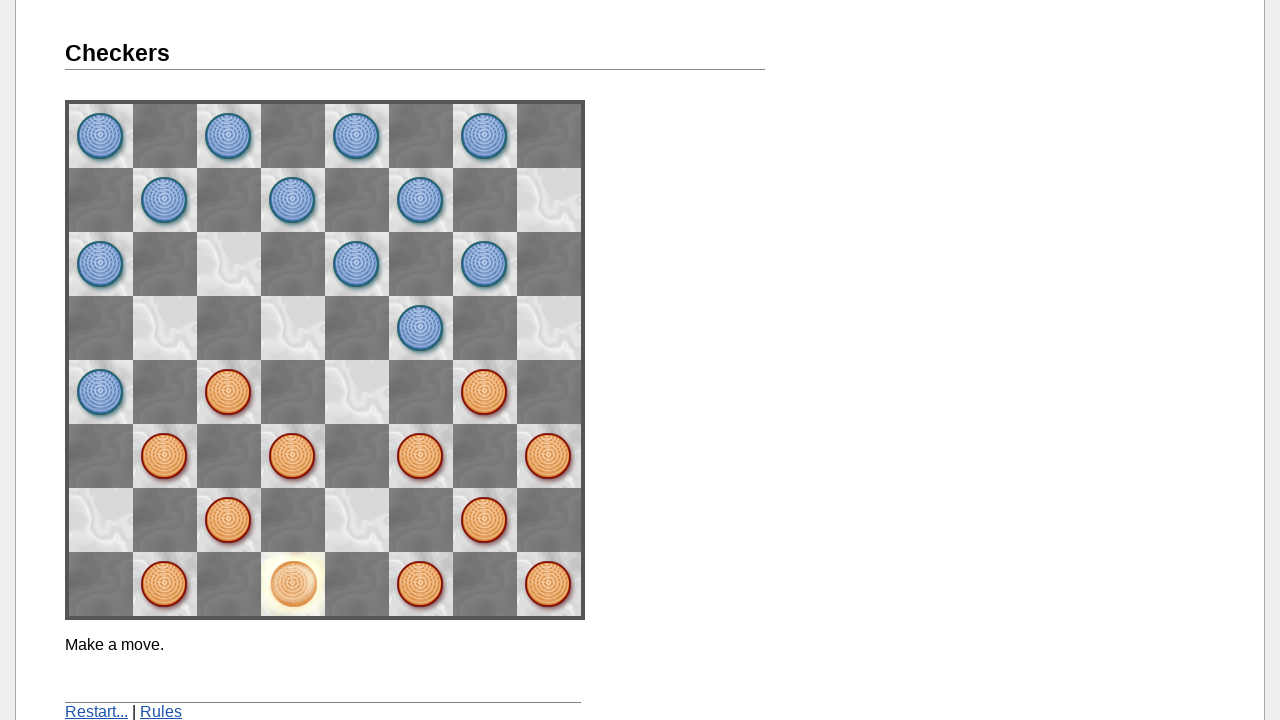

Moved piece to position 3,1 at (357, 520) on [name='space31']
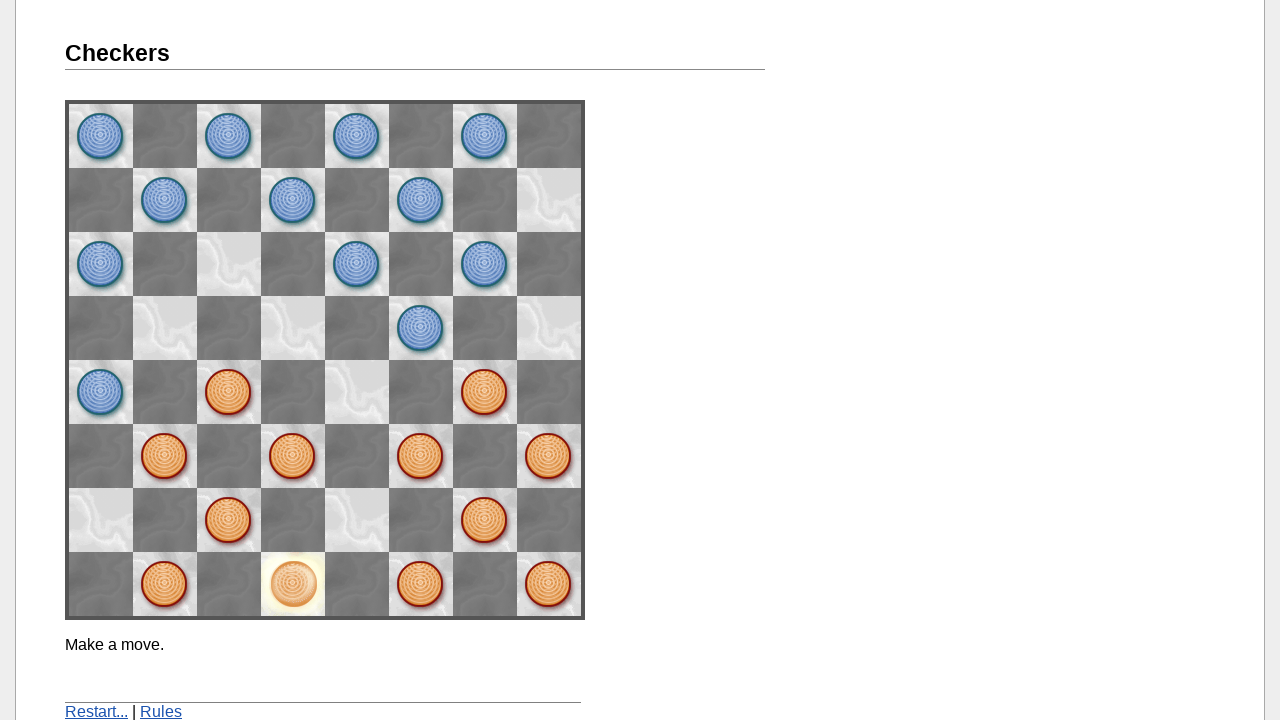

Waited 2 seconds after fifth move completion
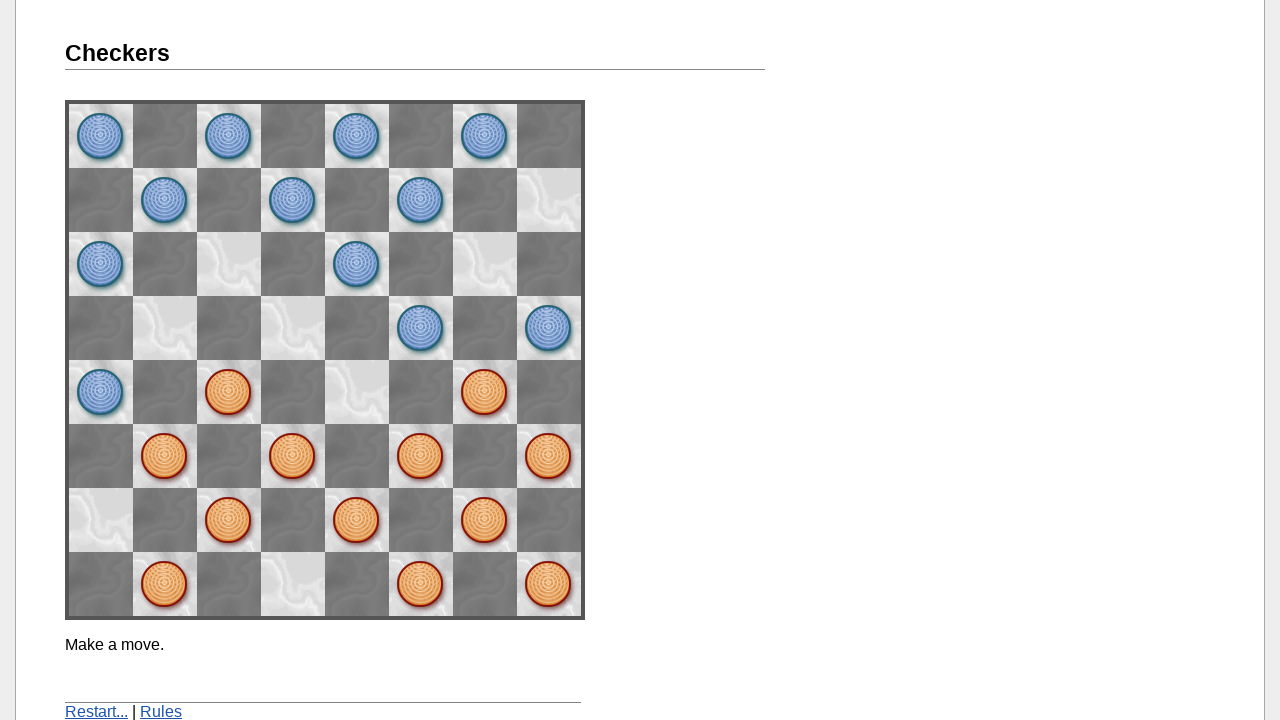

Clicked restart game link at (96, 712) on a[href='./']
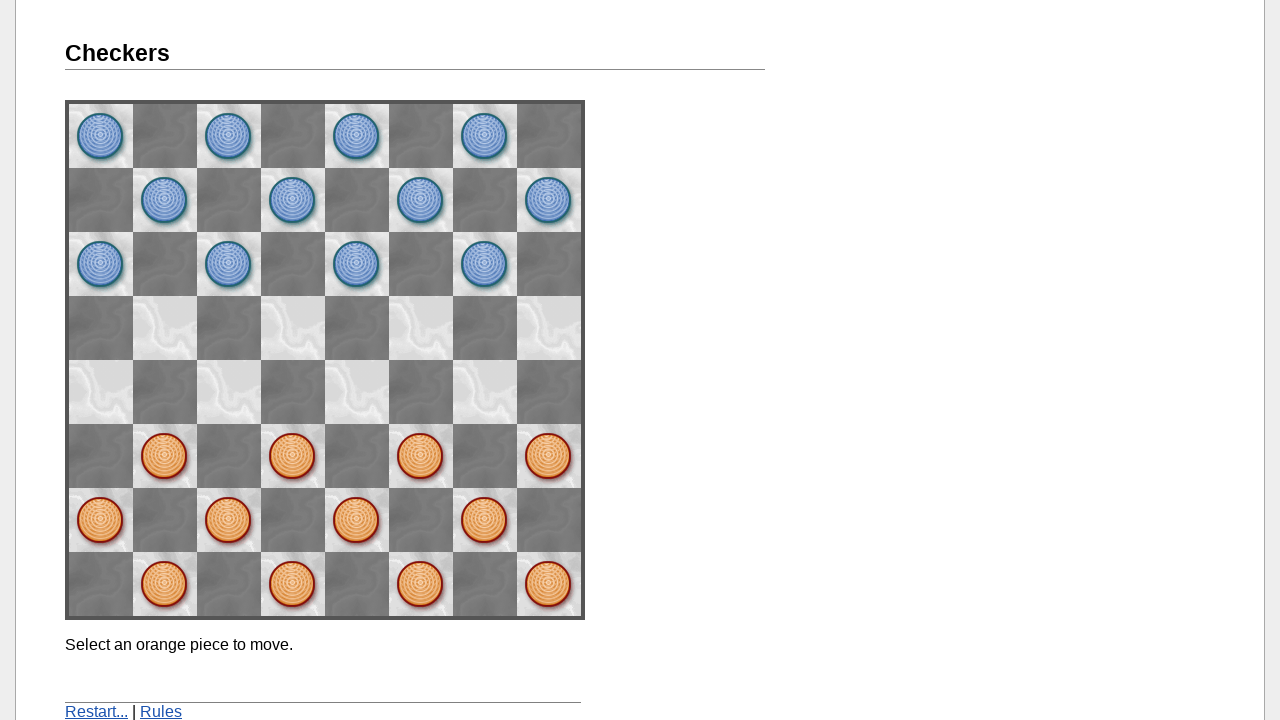

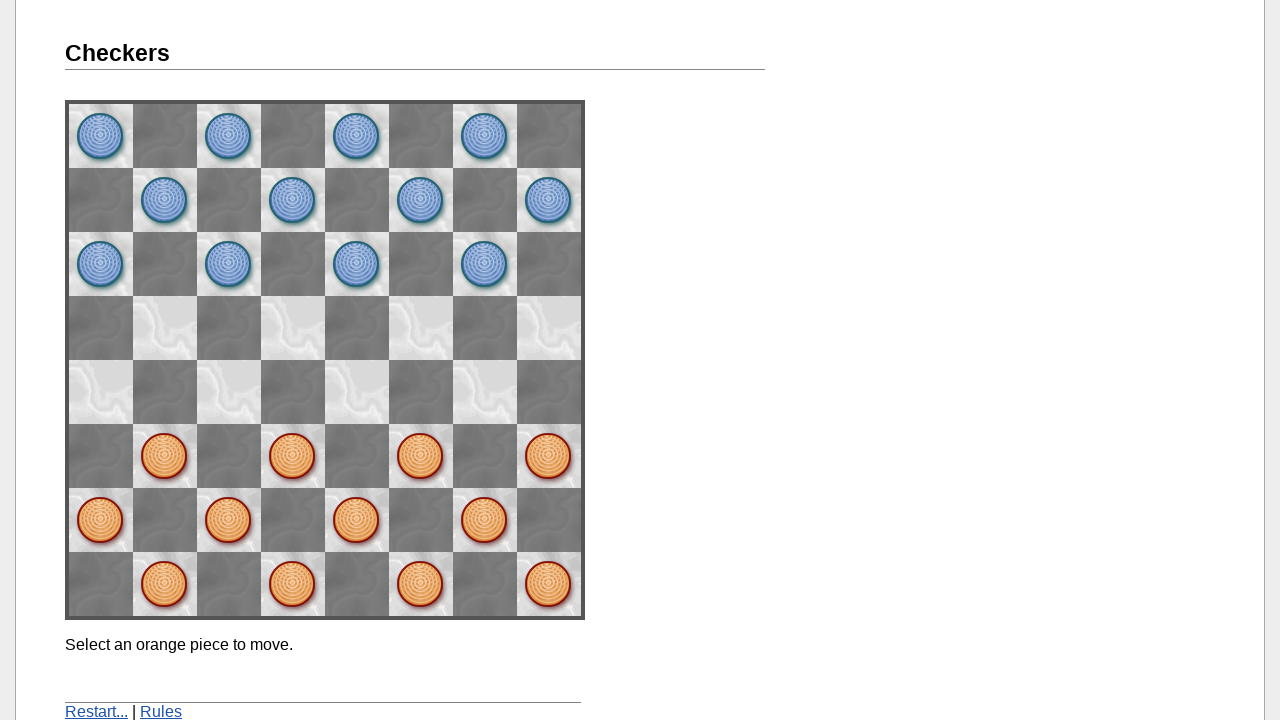